Tests drag and drop functionality on jQueryUI demo page by switching to an iframe and dragging an element onto a droppable target

Starting URL: http://jqueryui.com/demos/droppable/

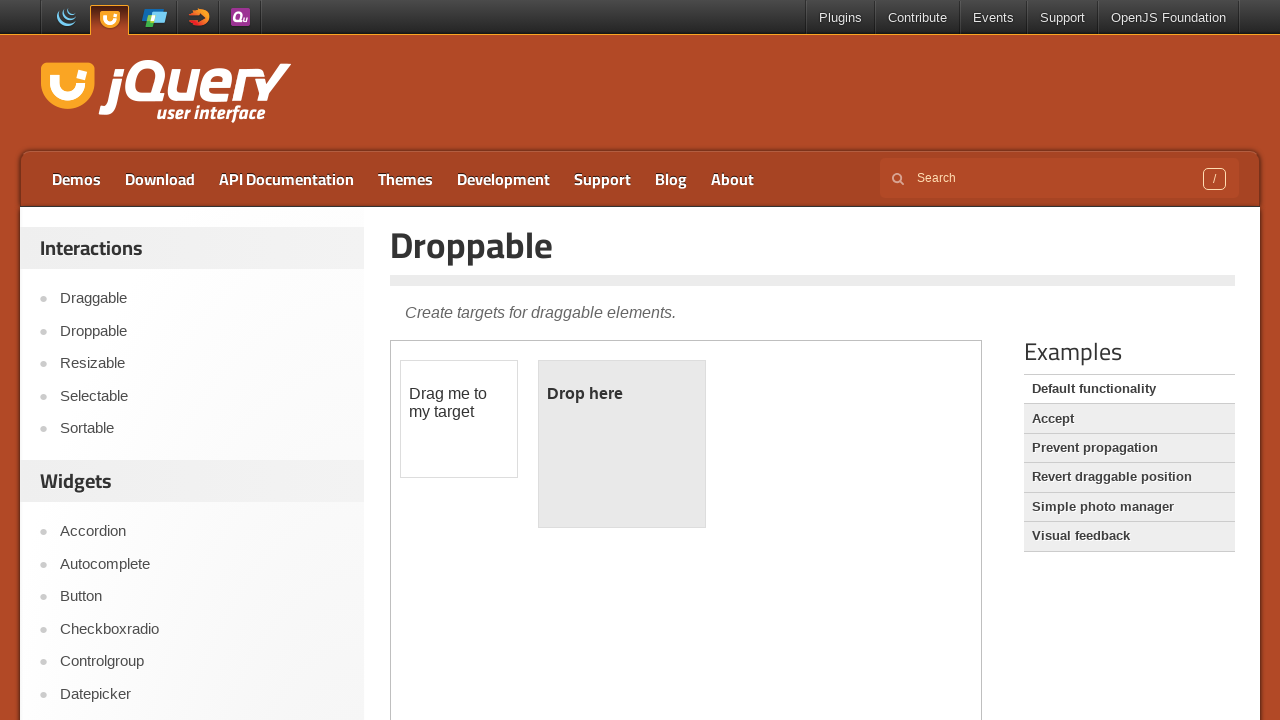

Waited for demo iframe to load
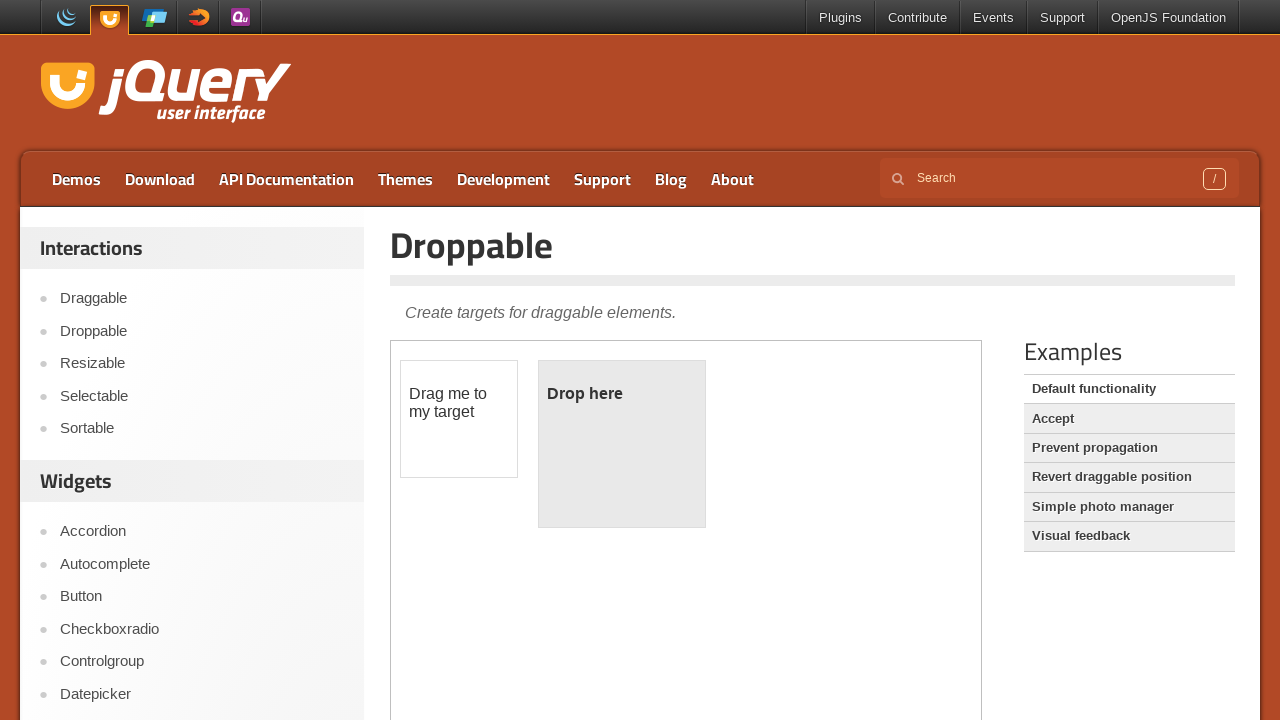

Found 1 iframe(s) on page
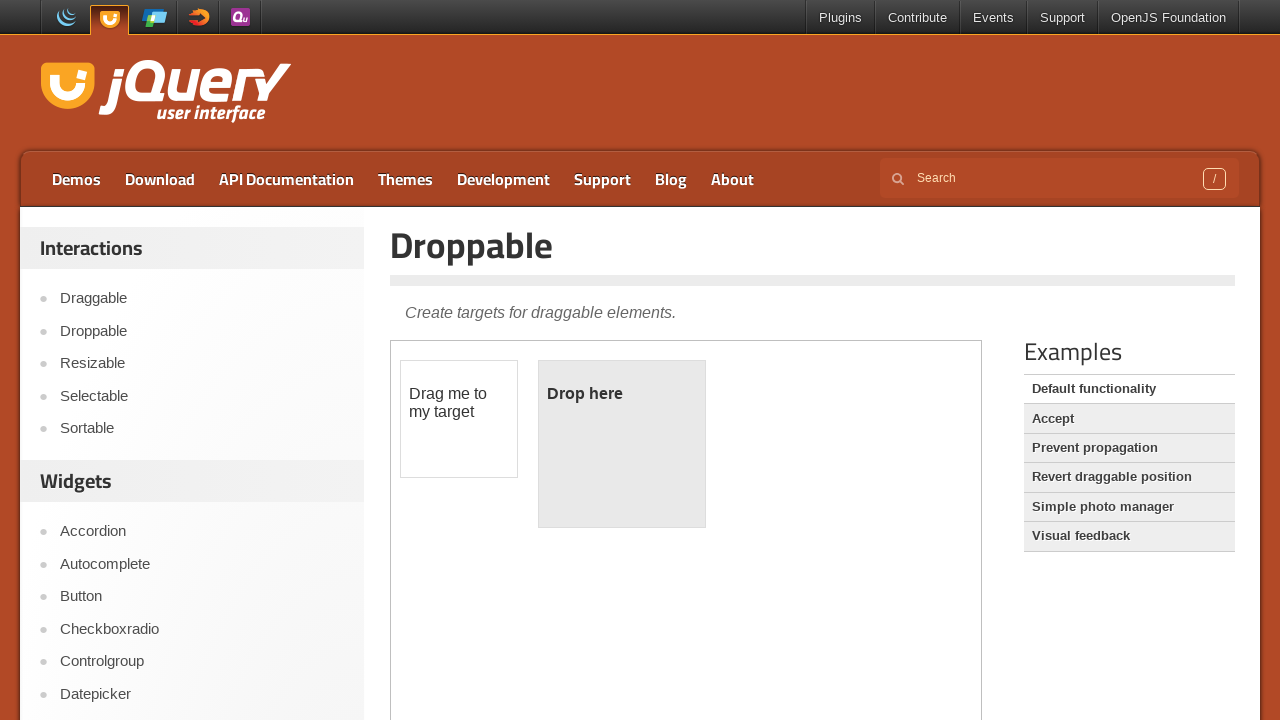

Switched to demo iframe using frame locator
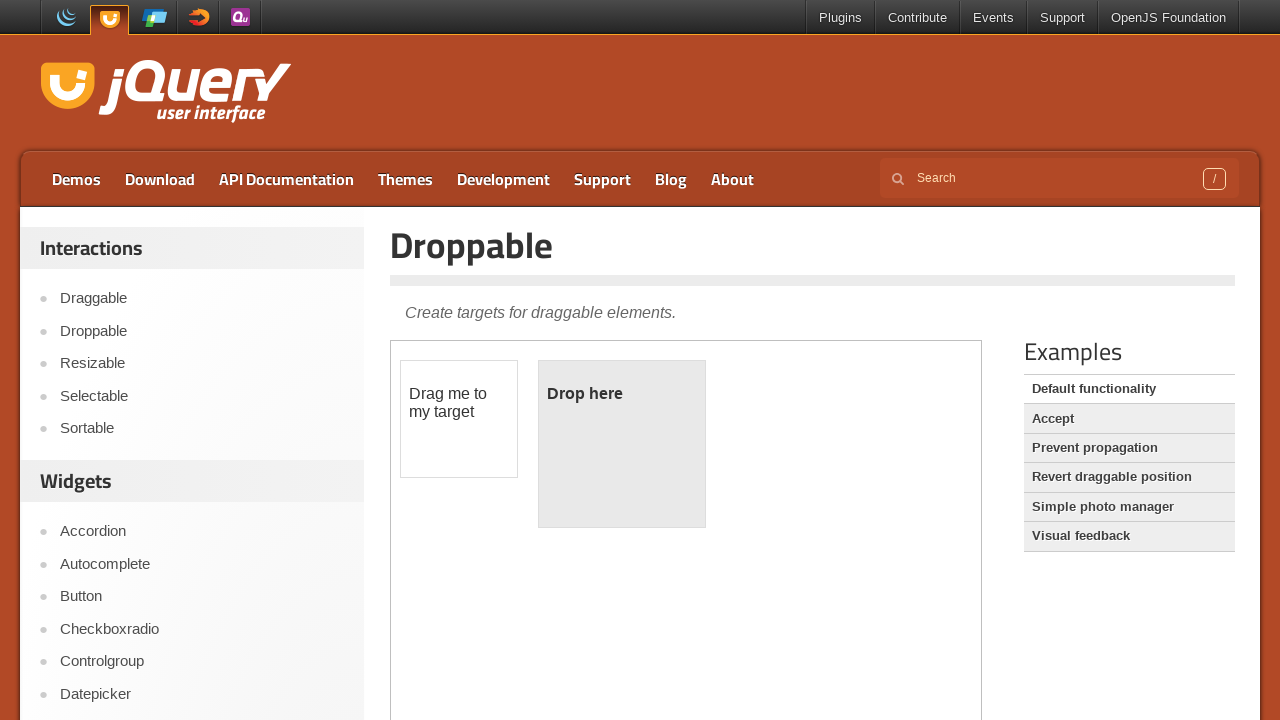

Waited for draggable element to be visible in iframe
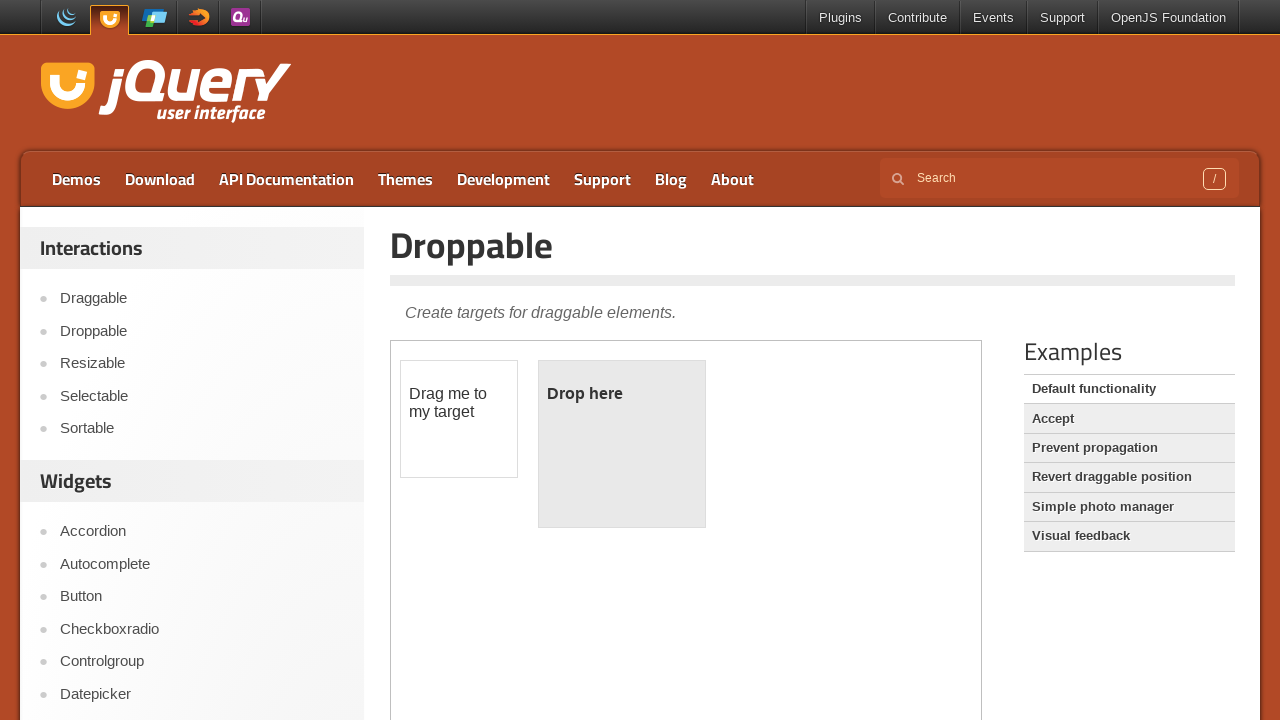

Waited for droppable element to be visible in iframe
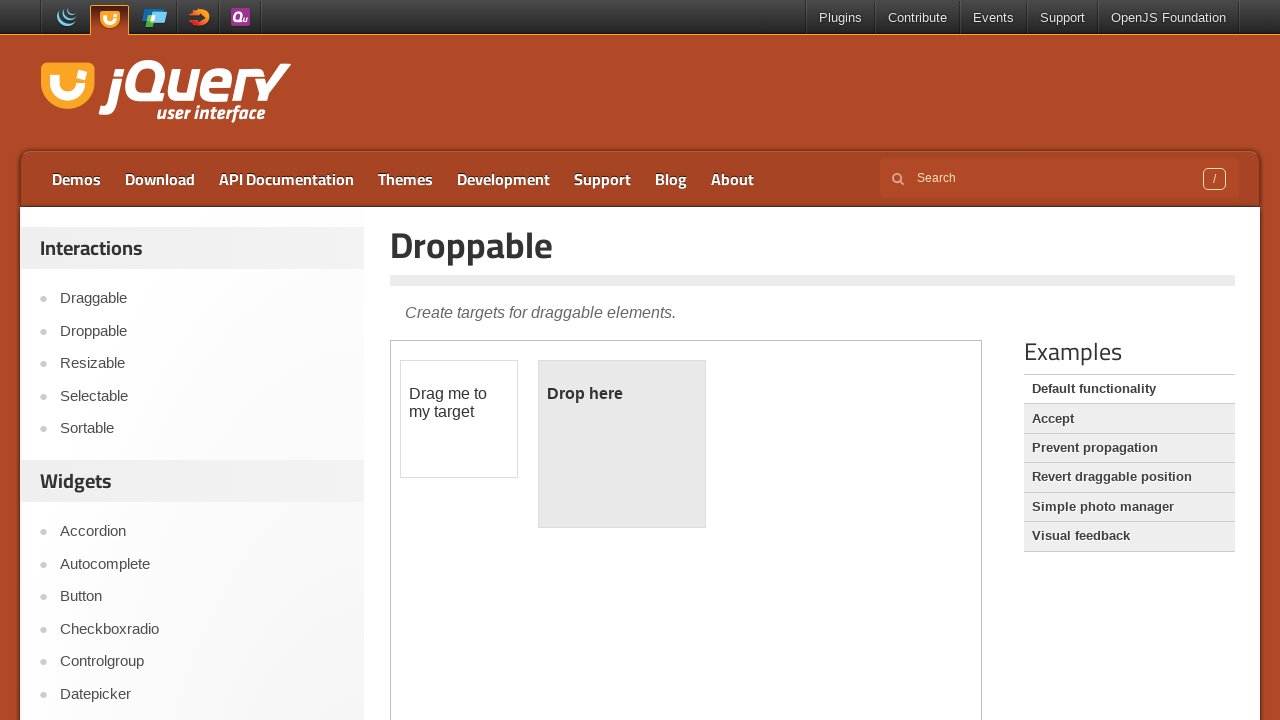

Dragged draggable element onto droppable target at (622, 444)
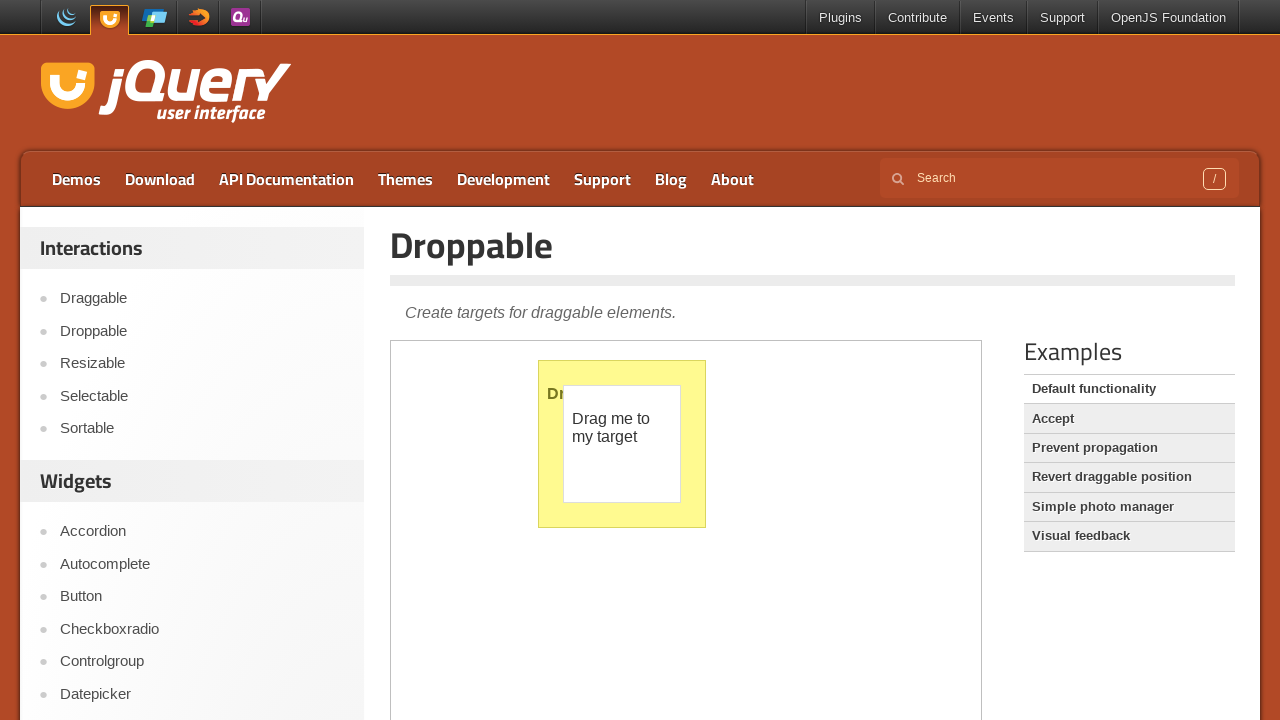

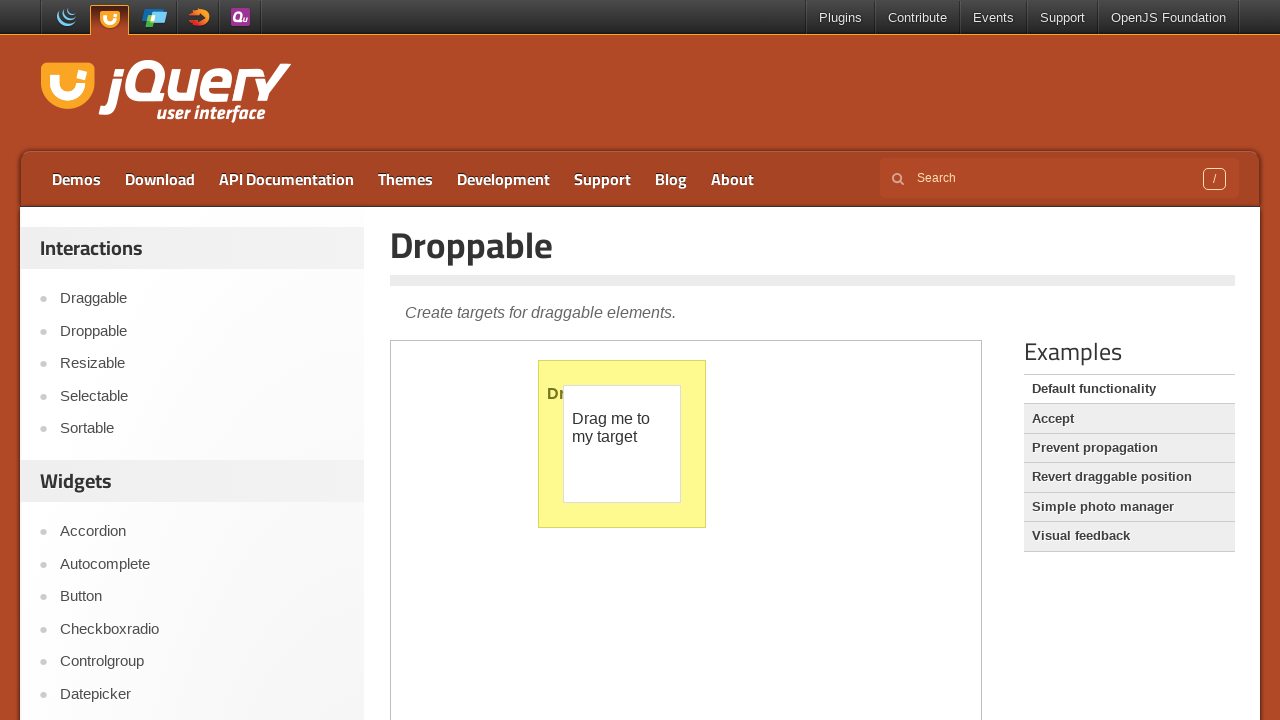